Tests JavaScript alert functionality by interacting with various alert types including simple alerts, confirmation dialogs, and prompt dialogs

Starting URL: https://syntaxprojects.com/javascript-alert-box-demo-homework.php

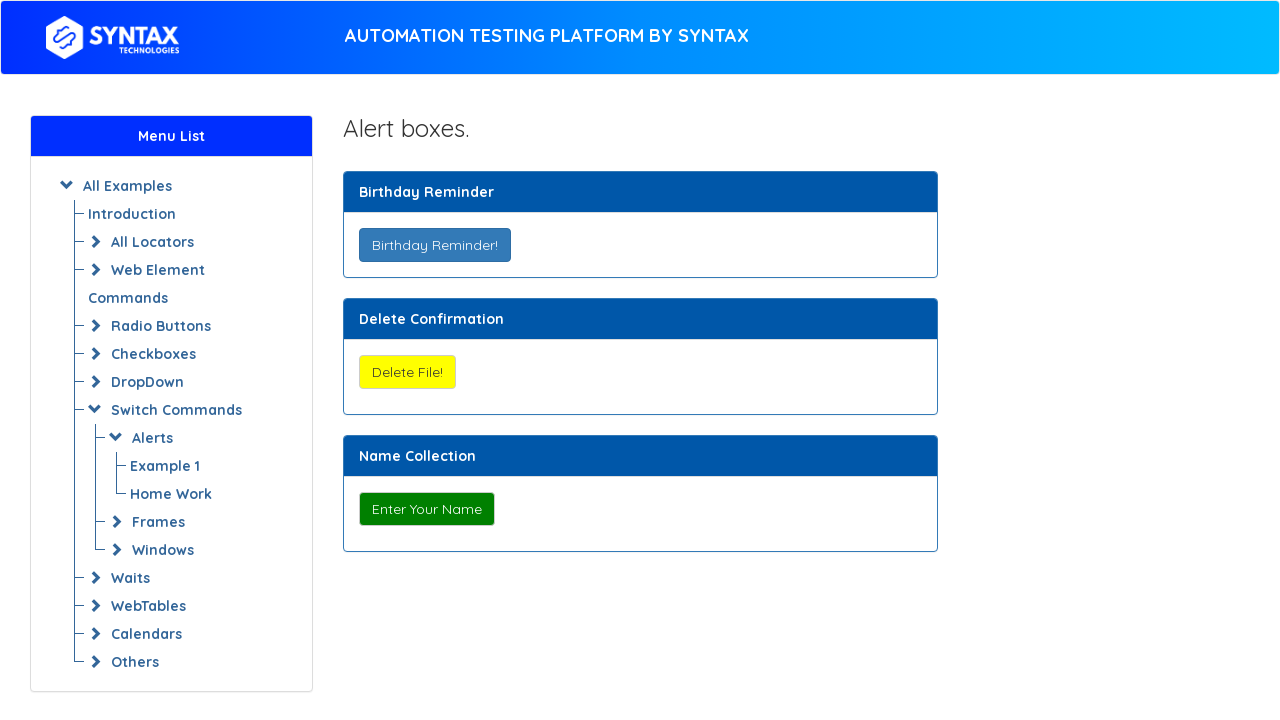

Clicked Birthday Reminder button at (434, 245) on xpath=//button[@onclick='myAlertFunction()']
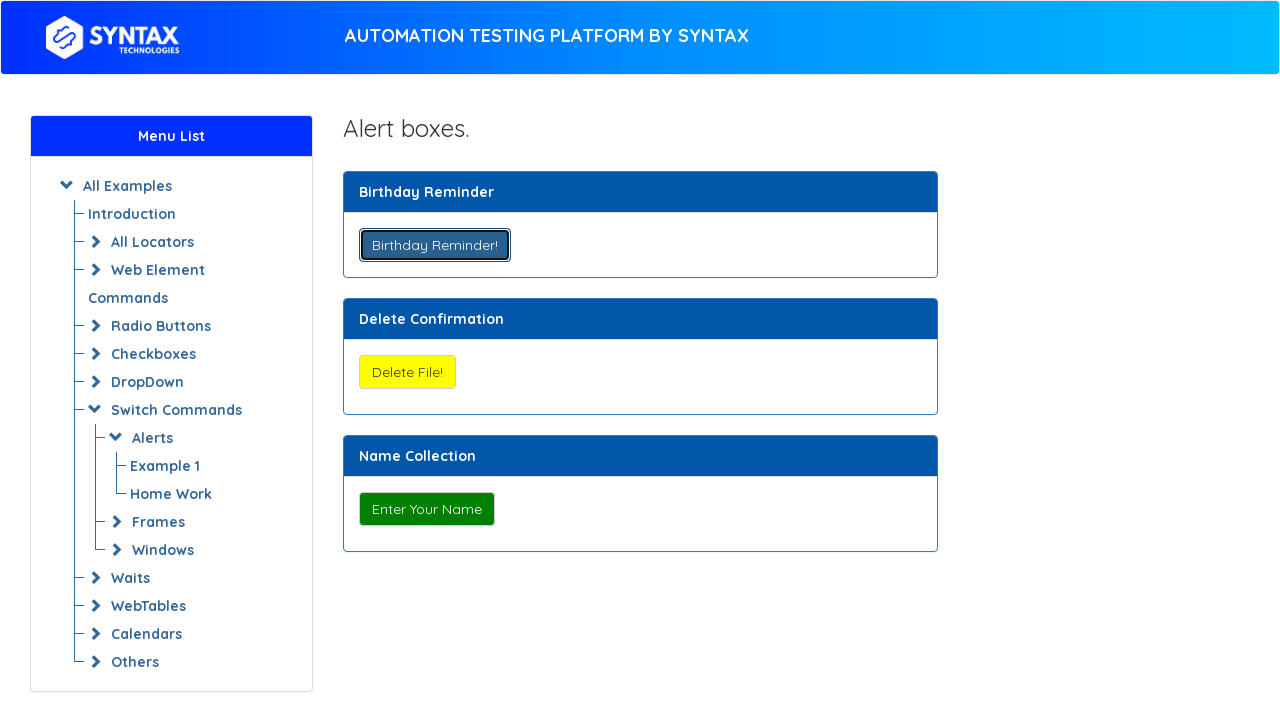

Set up dialog handler to accept birthday reminder alert
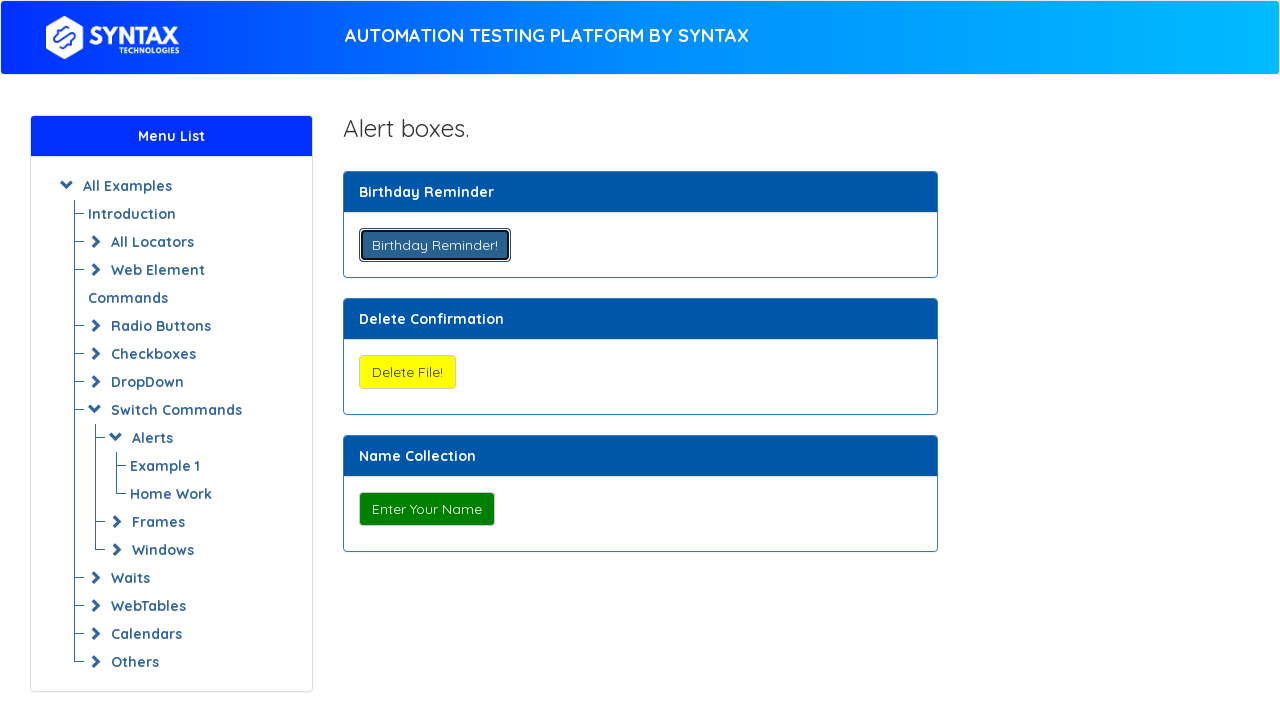

Clicked Delete File button at (407, 372) on xpath=//button[@onclick='myConfirmFunction()']
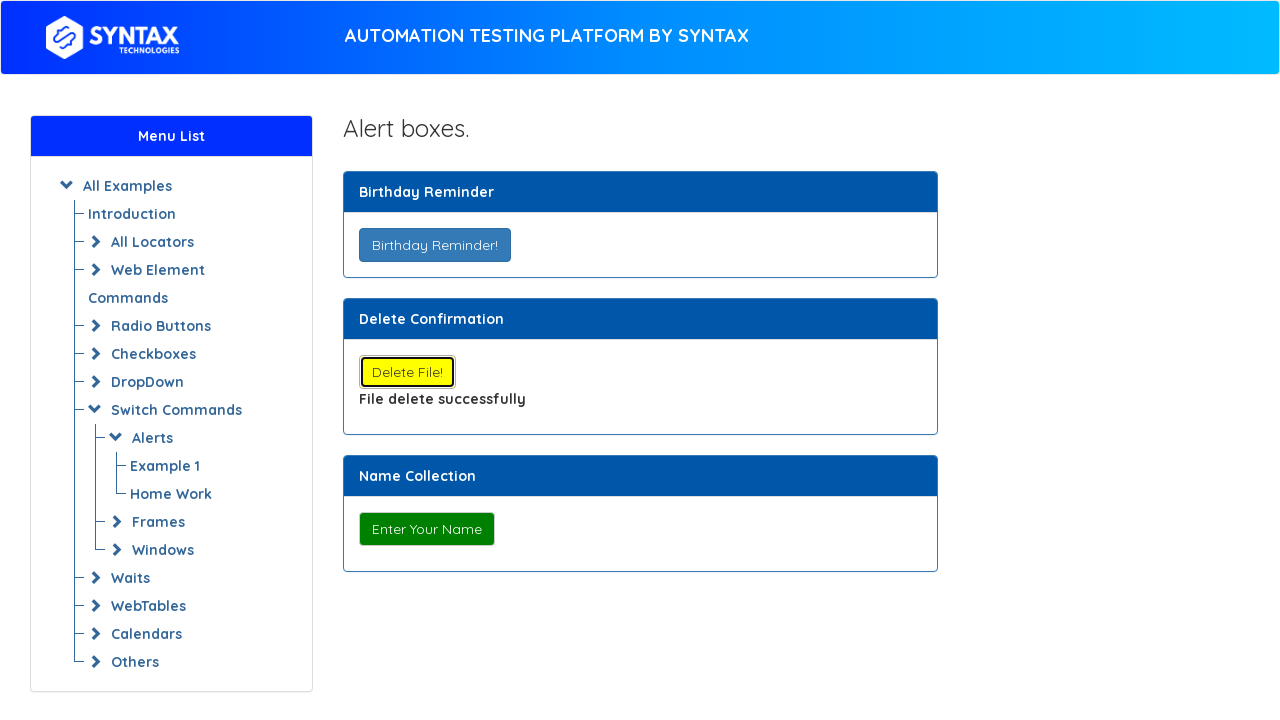

Set up dialog handler to dismiss confirmation and clicked Delete File button again at (407, 372) on xpath=//button[@onclick='myConfirmFunction()']
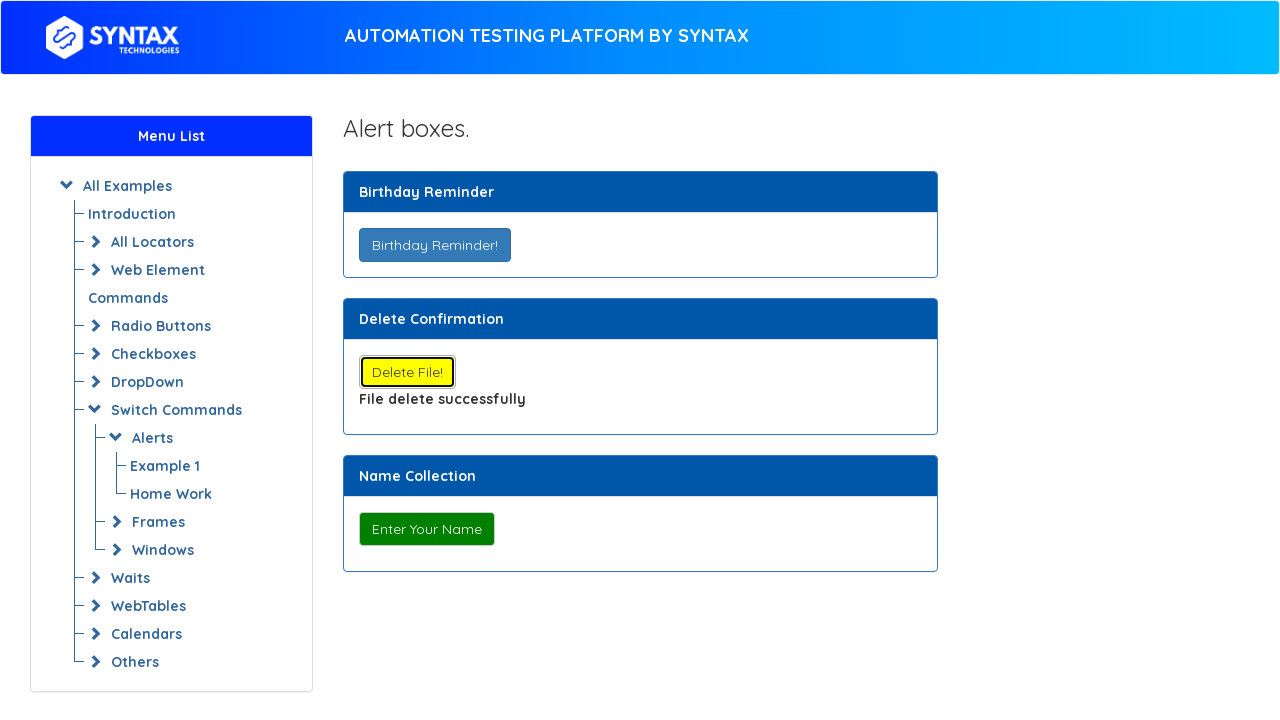

Retrieved confirmation status message: 'File delete successfully'
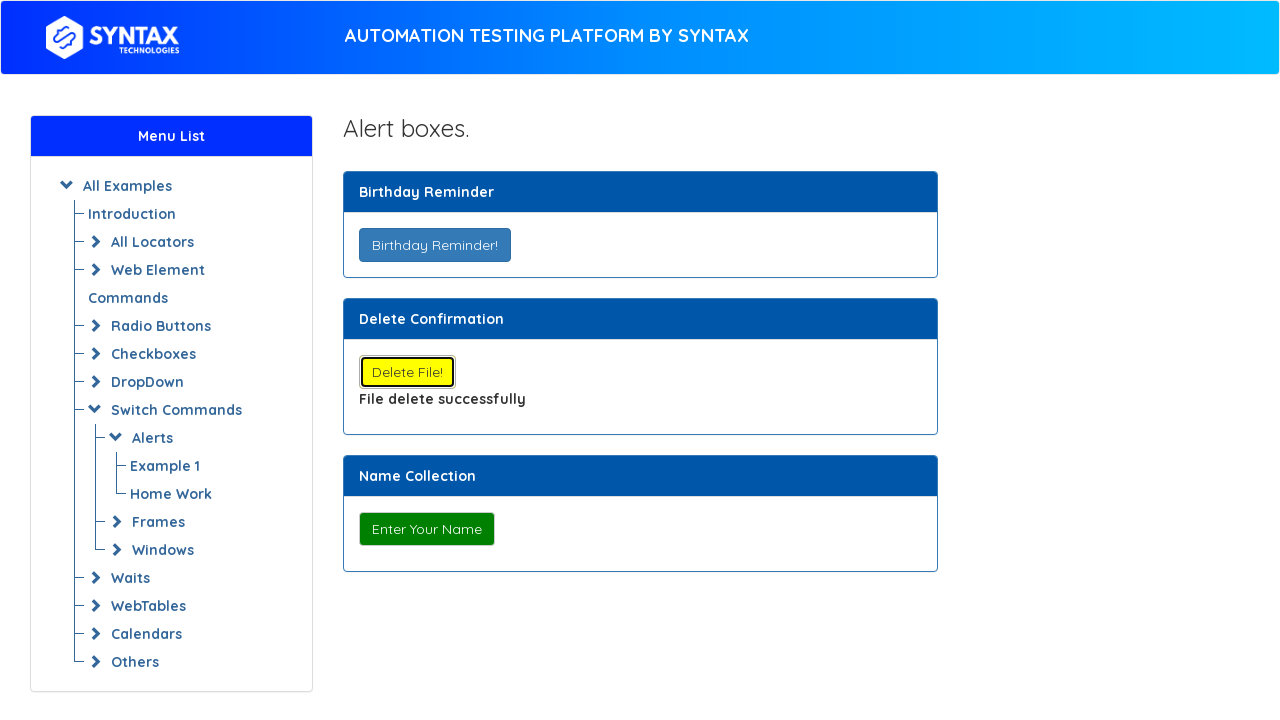

Clicked Enter Your Name button at (426, 529) on xpath=//button[@onclick='myPromptFunction()']
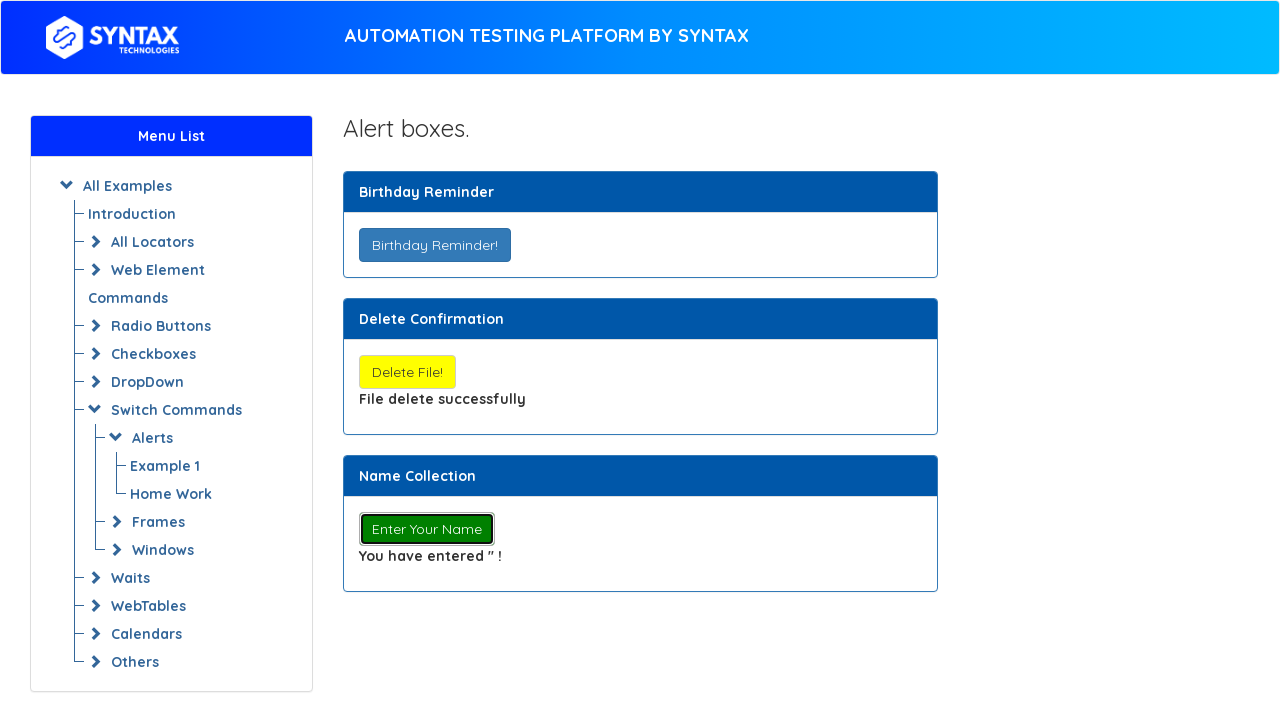

Set up dialog handler to accept prompt with name 'Danil' and clicked Enter Your Name button again at (426, 529) on xpath=//button[@onclick='myPromptFunction()']
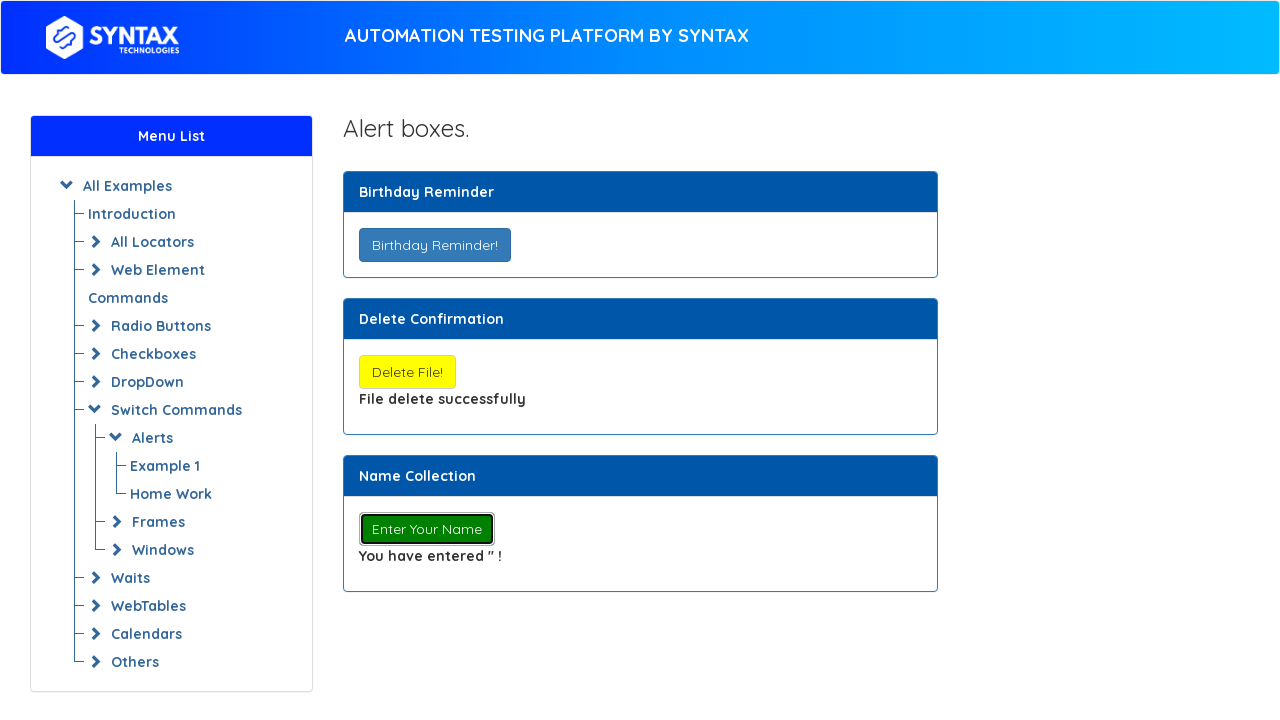

Retrieved prompt result displaying entered name: 'You have entered '' !'
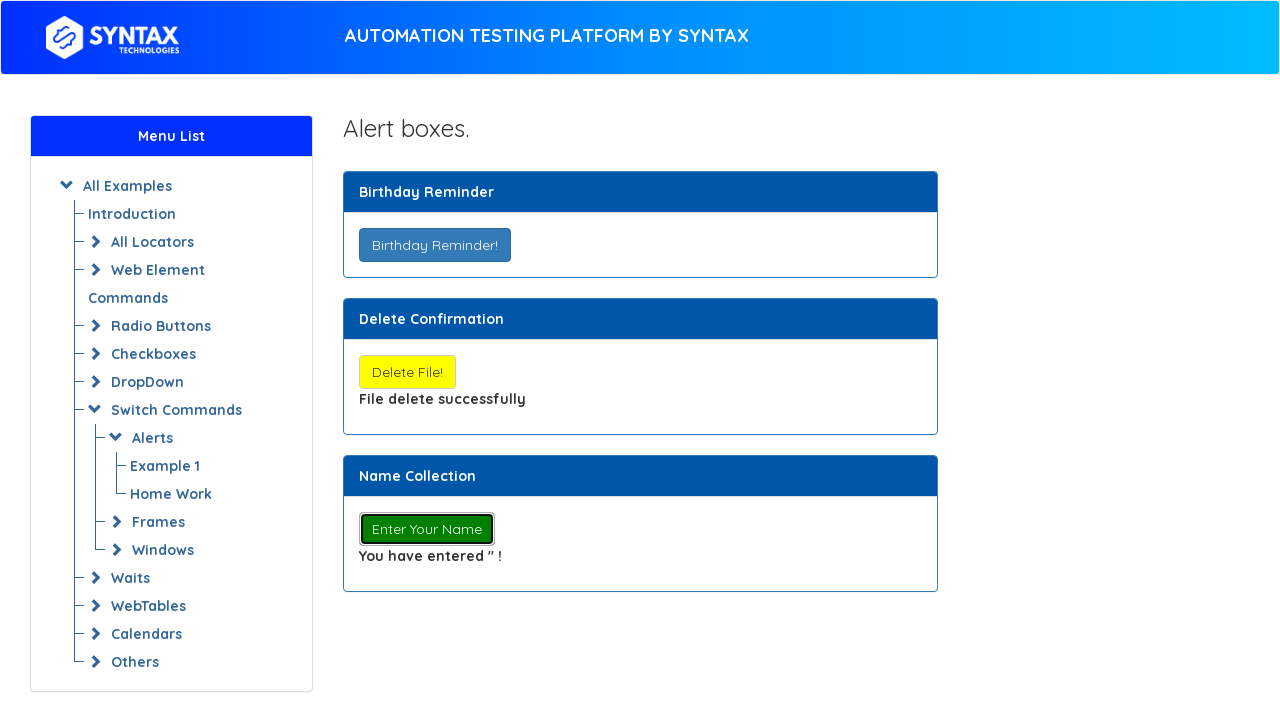

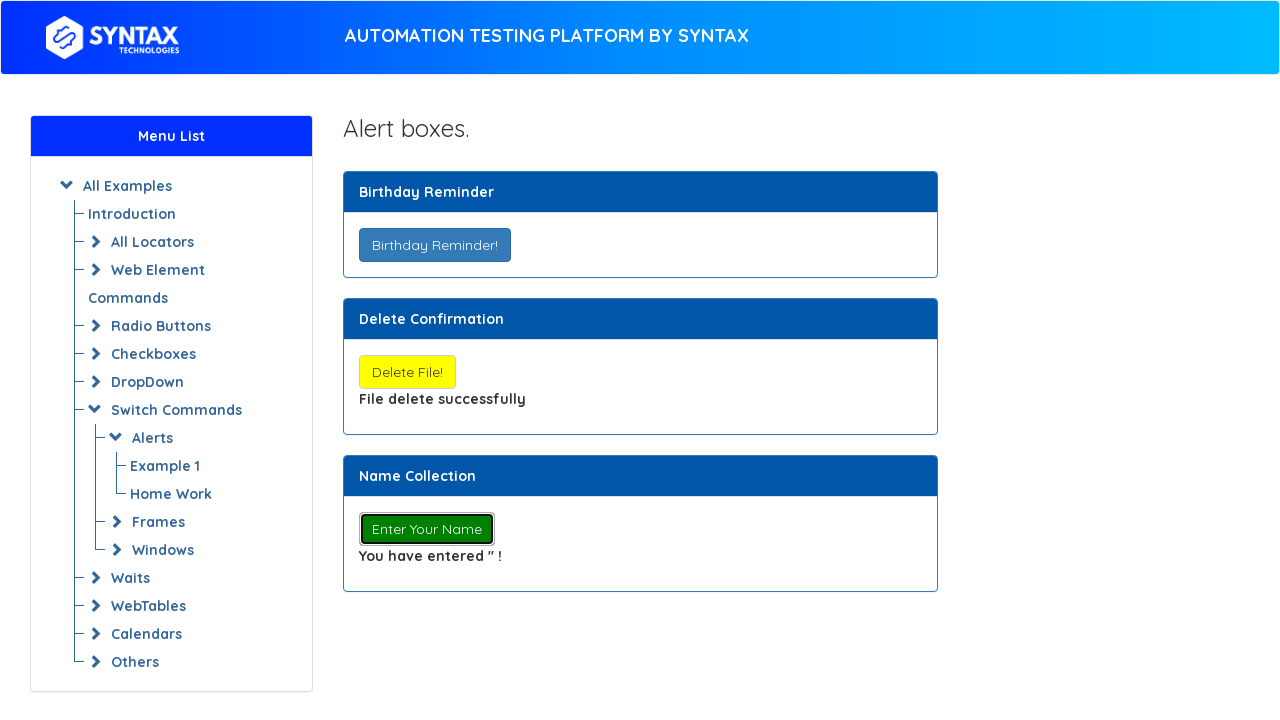